Tests keyboard key press functionality by sending SPACE and TAB keys to a page and verifying the displayed result text shows which key was pressed.

Starting URL: http://the-internet.herokuapp.com/key_presses

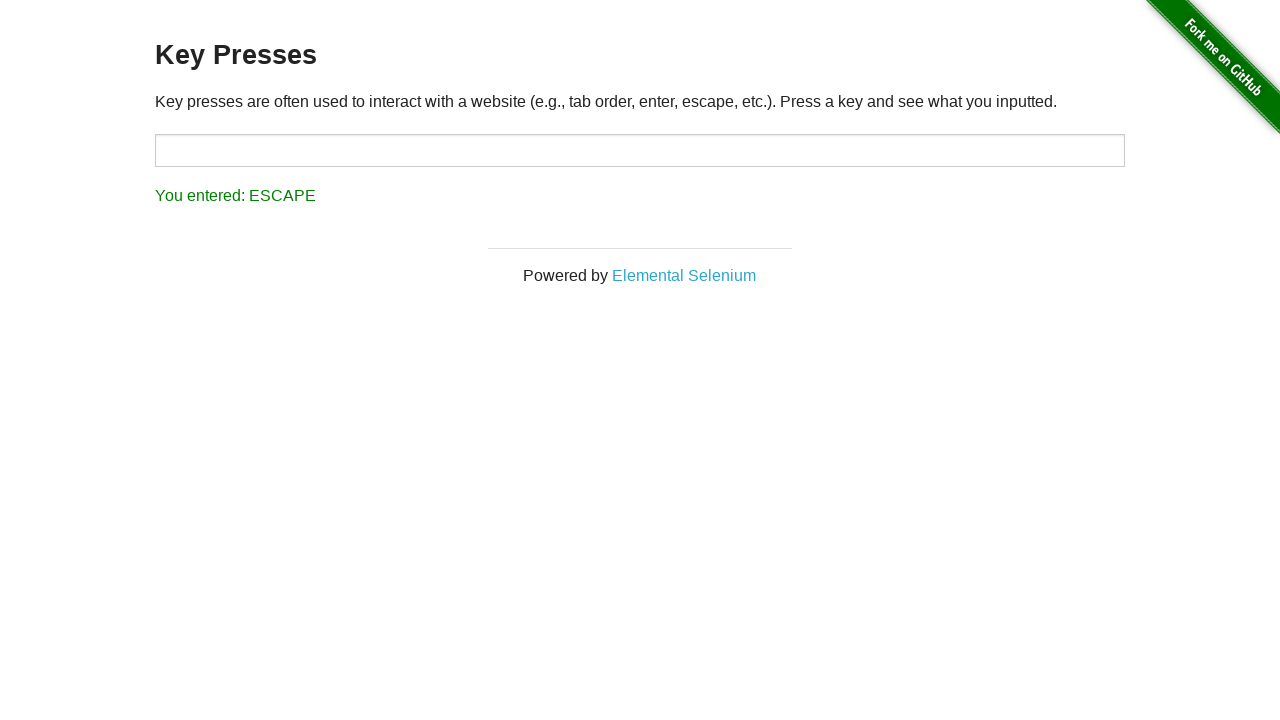

Pressed SPACE key on example element on .example
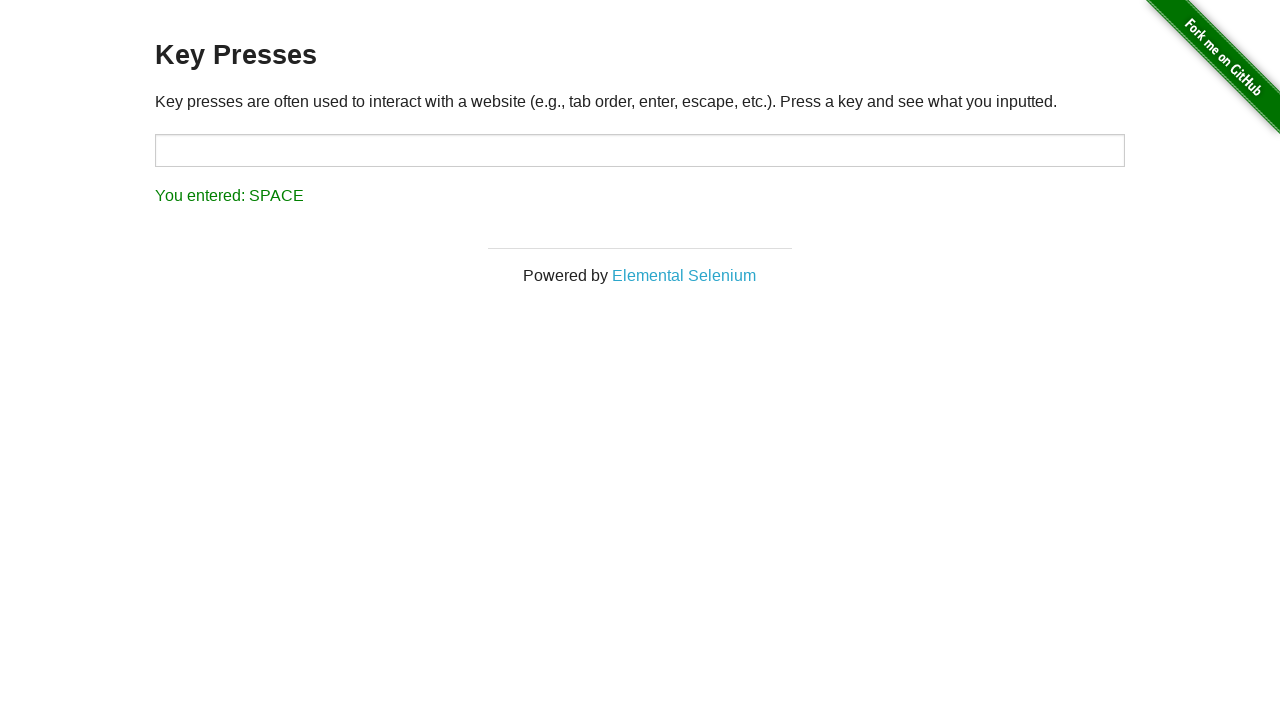

Verified result text shows SPACE was entered
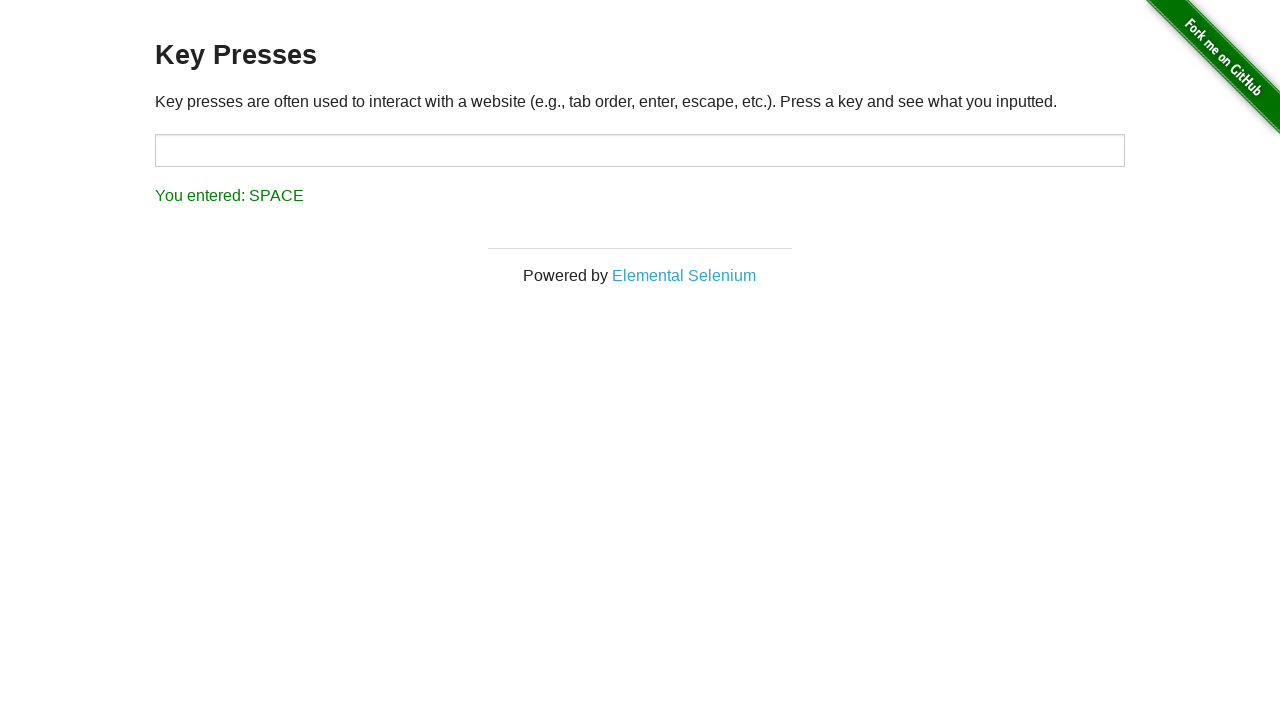

Pressed TAB key on currently focused element
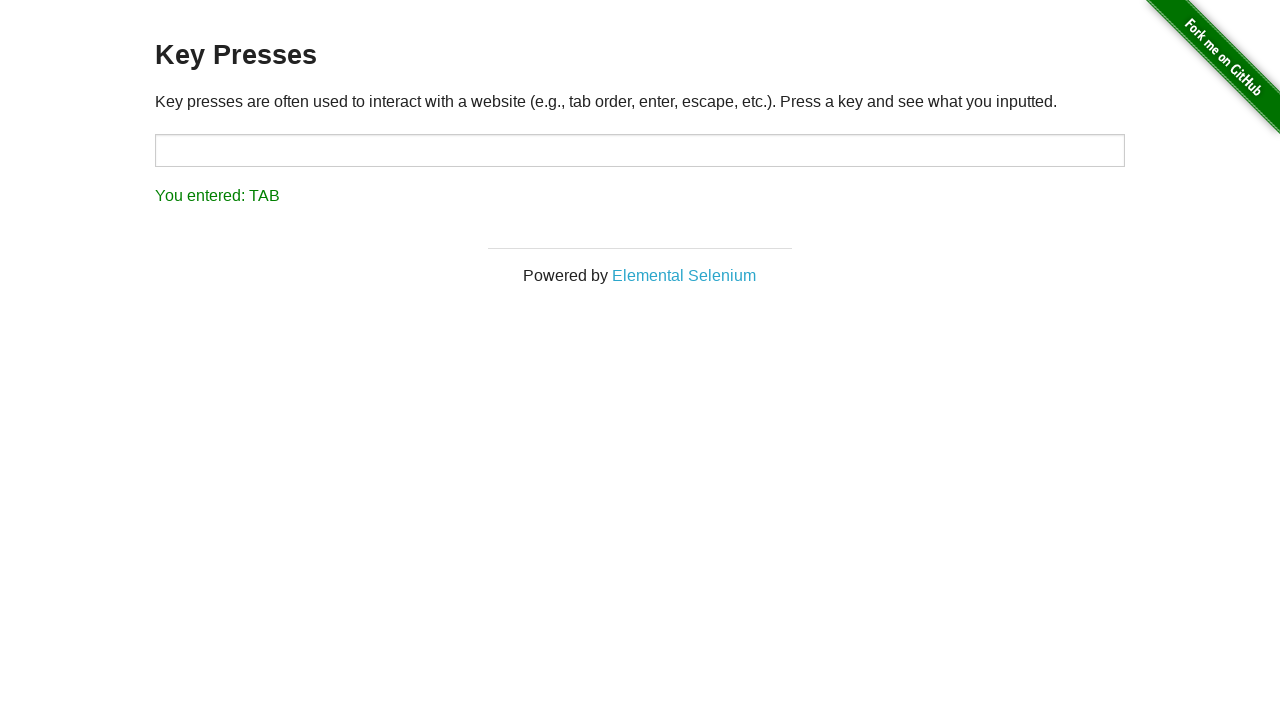

Verified result text shows TAB was entered
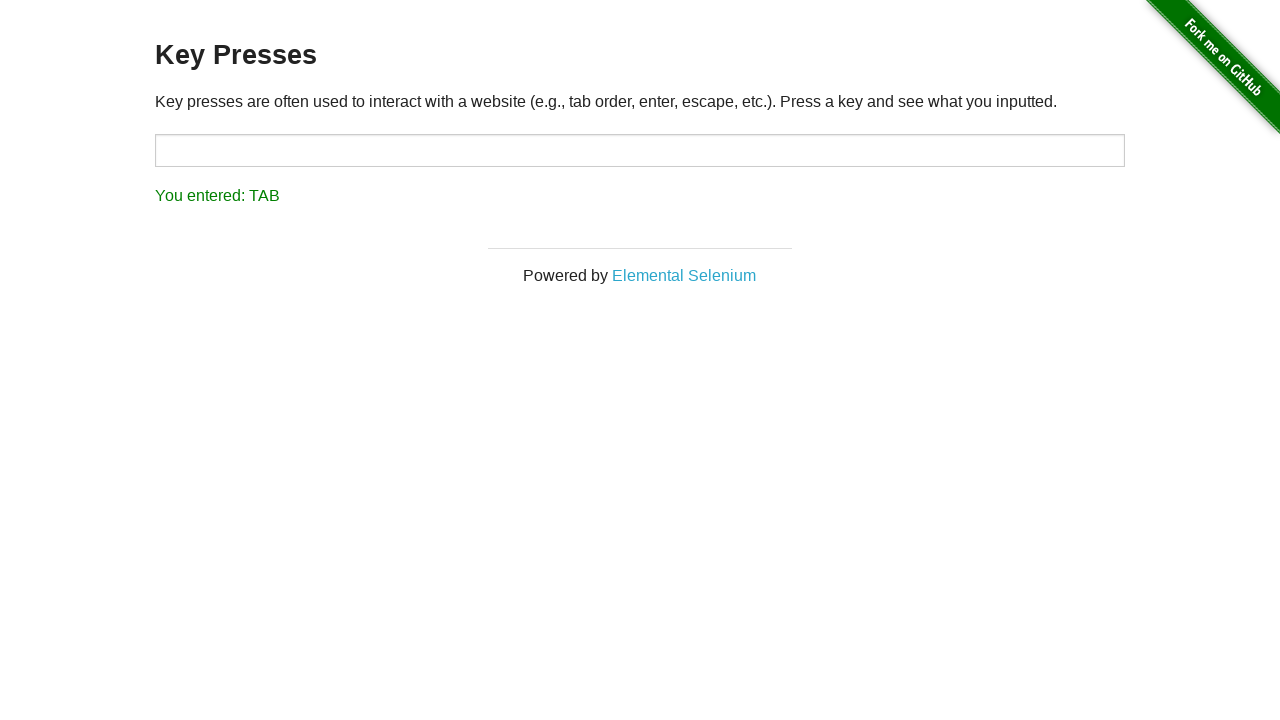

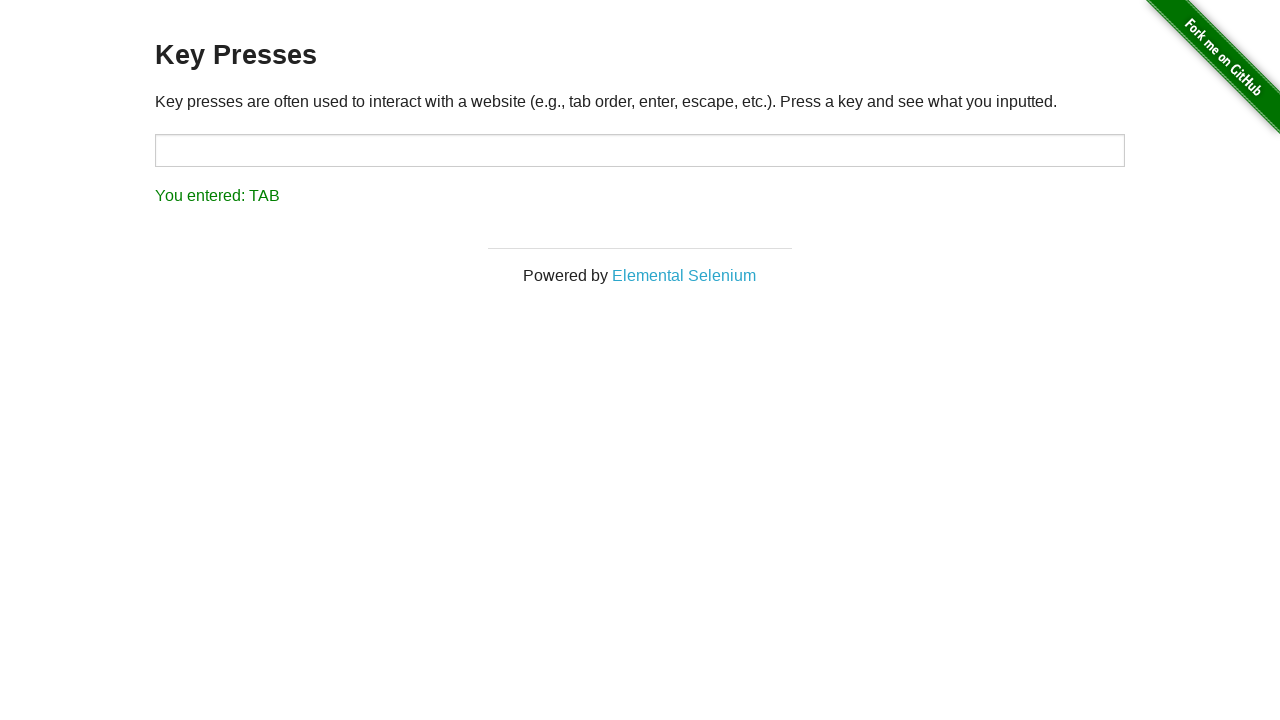